Tests the search functionality on Python.org website by entering a search query and submitting it

Starting URL: https://www.python.org/

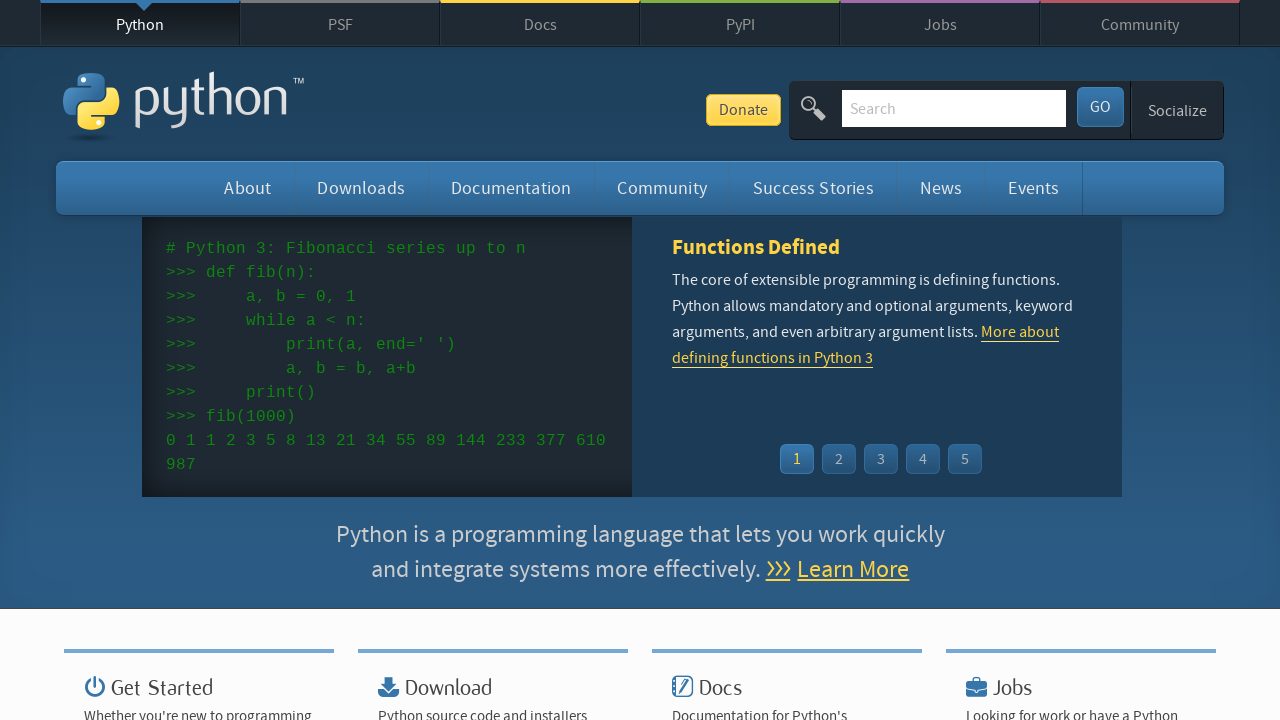

Filled search field with 'selenium' on input[name='q']
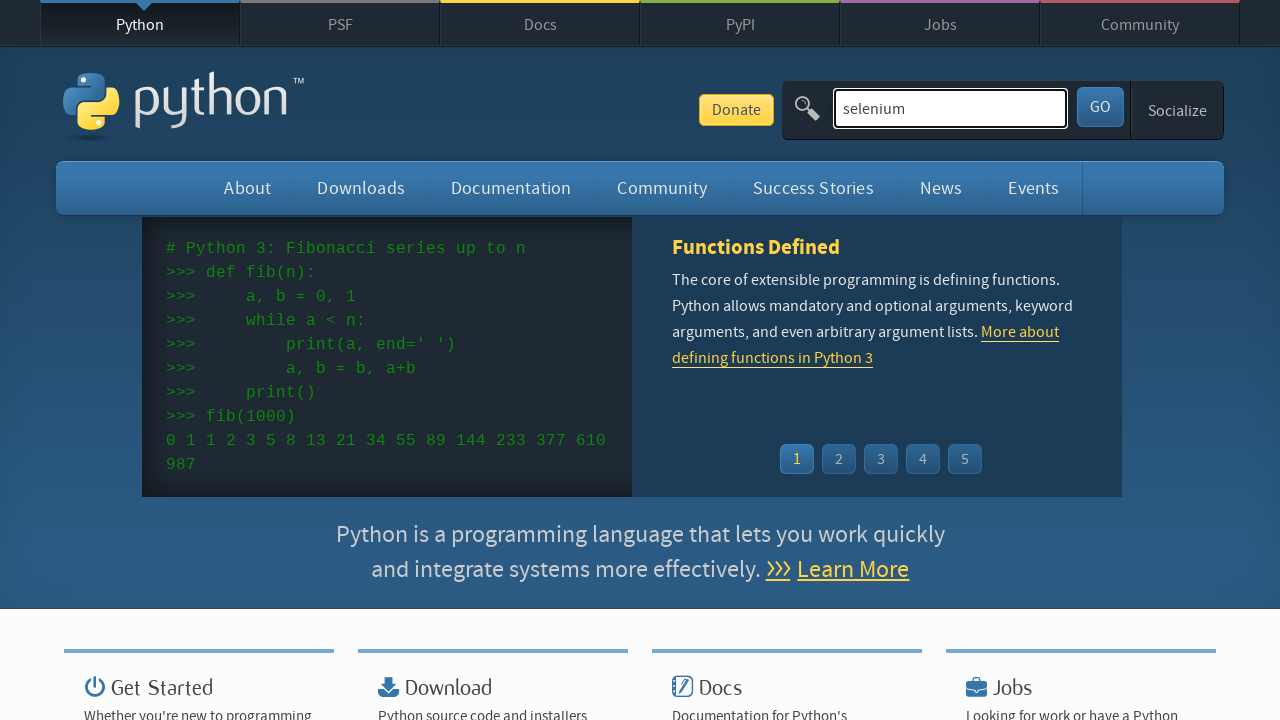

Pressed Enter to submit search query on input[name='q']
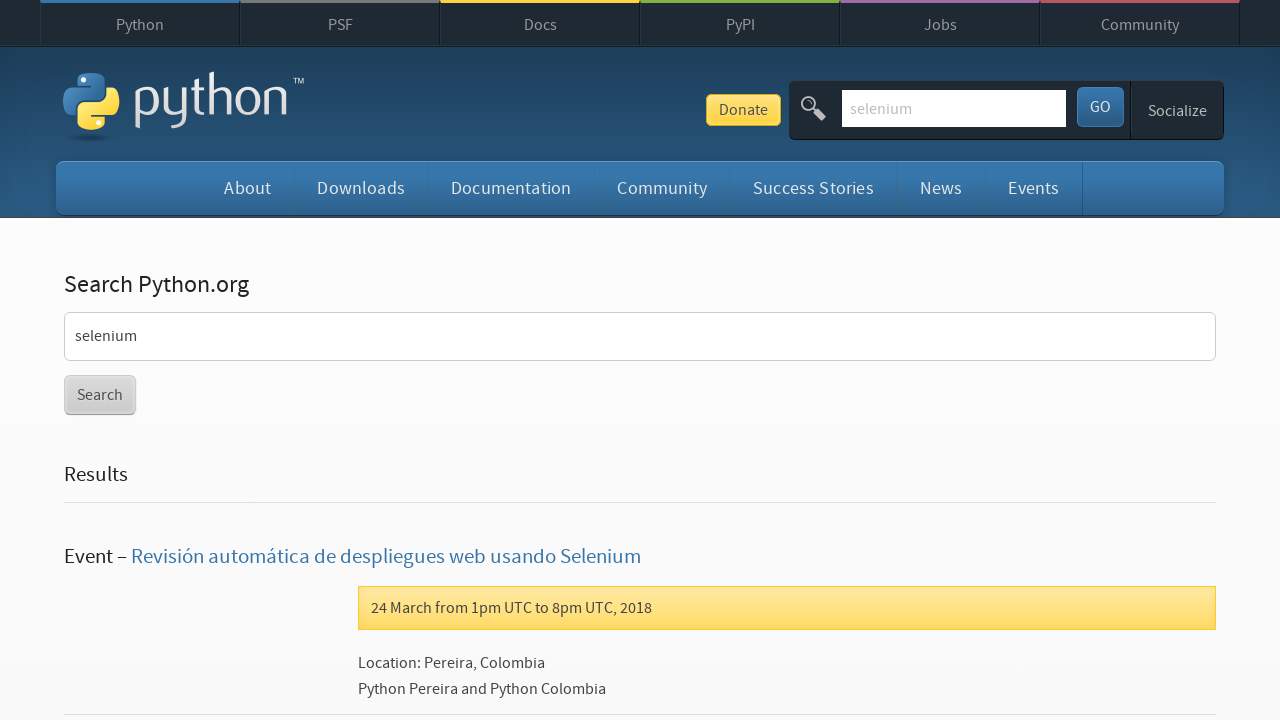

Search results loaded and network became idle
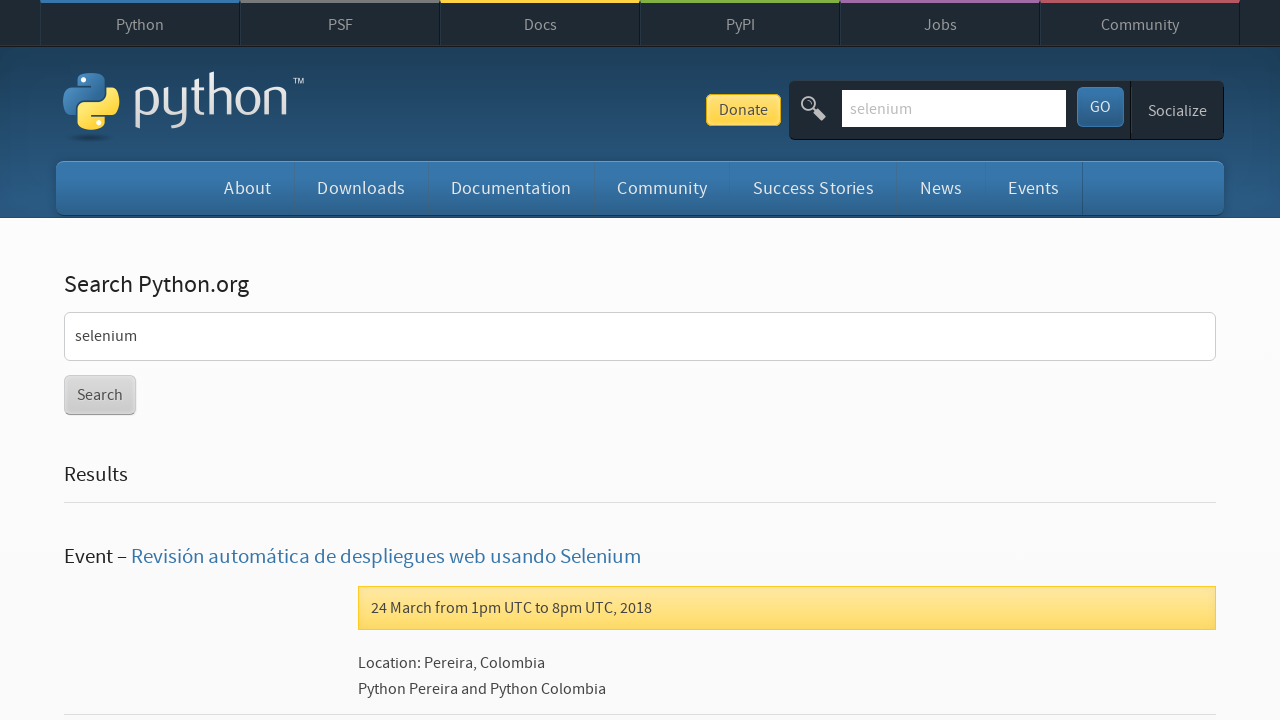

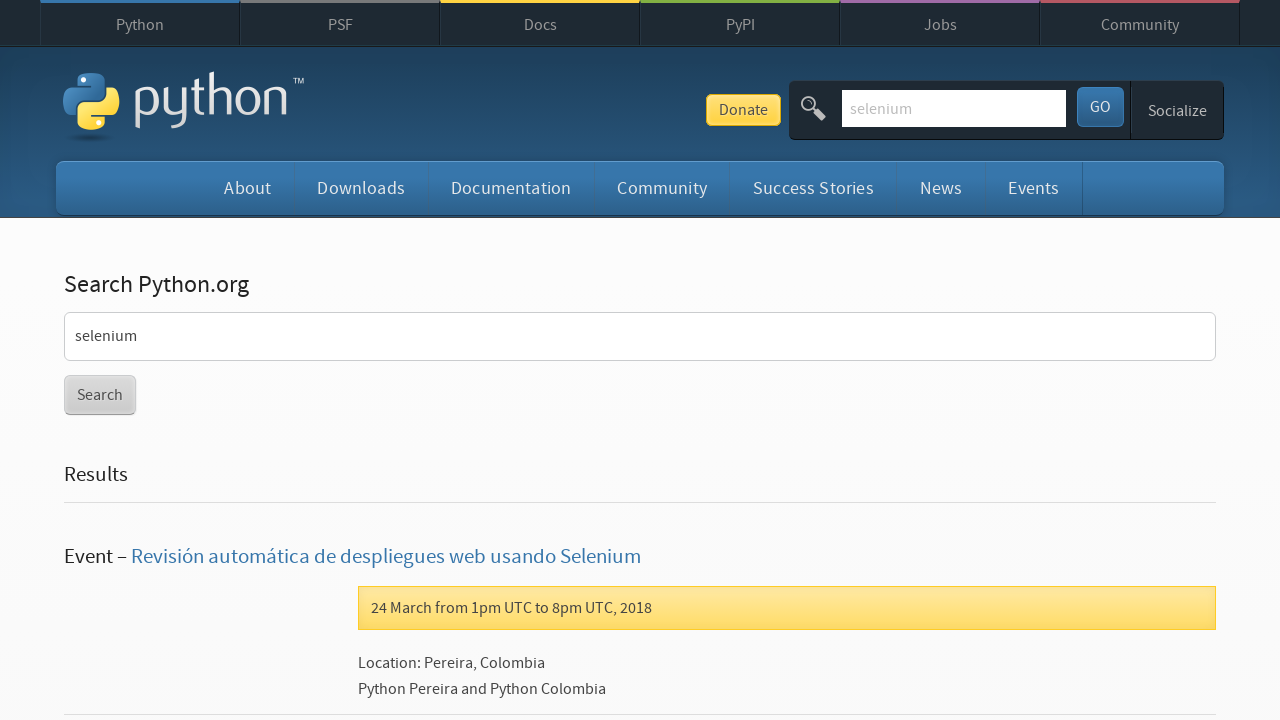